Tests displaying all todo items by clicking through filters and returning to the All view.

Starting URL: https://demo.playwright.dev/todomvc

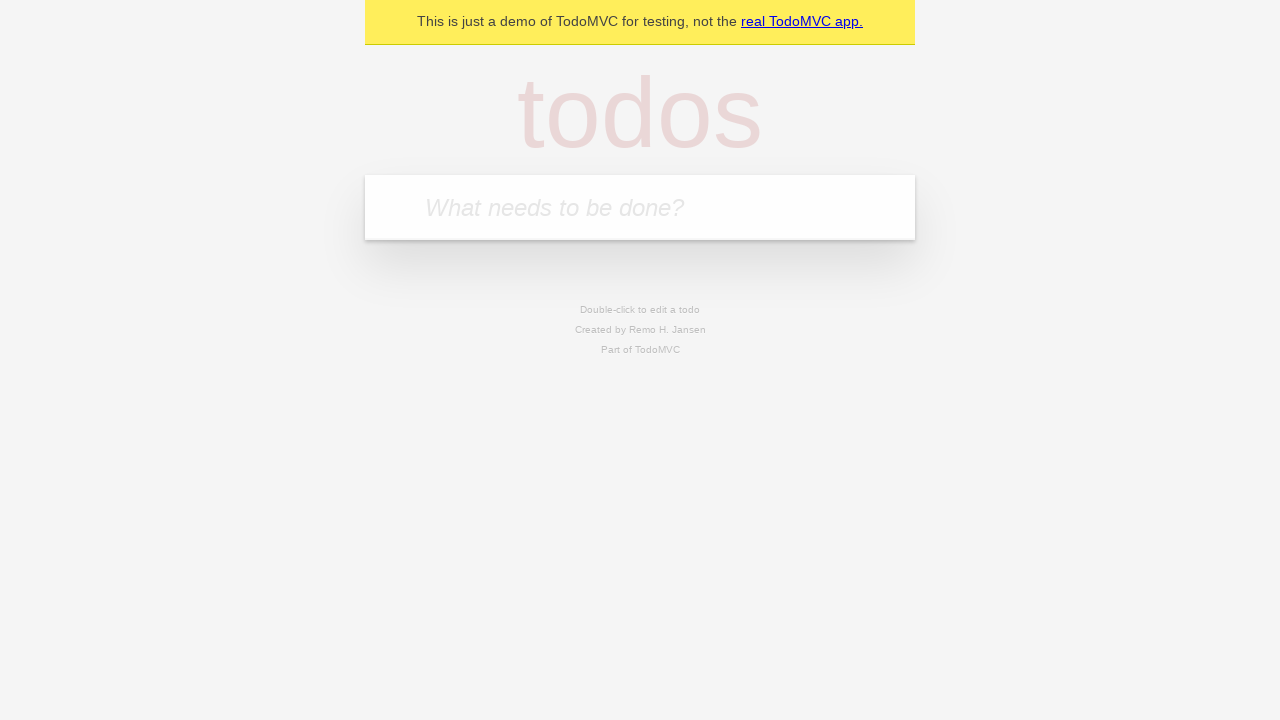

Filled todo input with 'buy some cheese' on internal:attr=[placeholder="What needs to be done?"i]
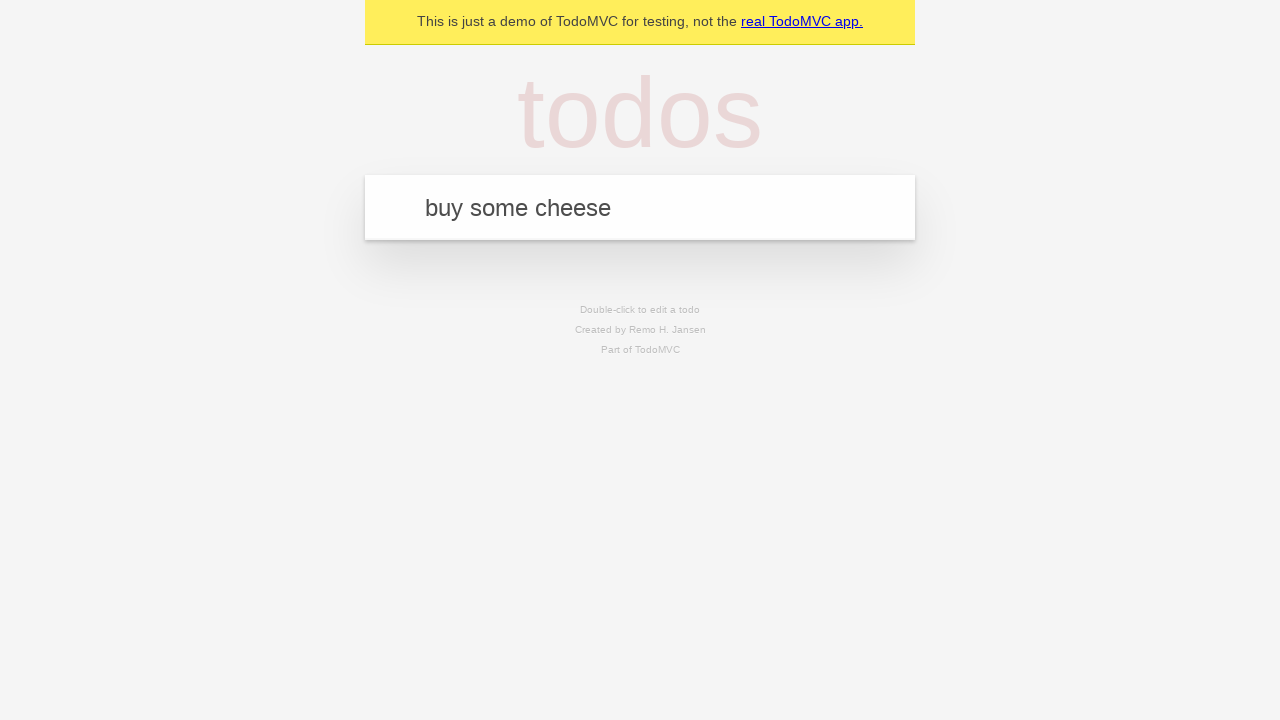

Pressed Enter to create todo 'buy some cheese' on internal:attr=[placeholder="What needs to be done?"i]
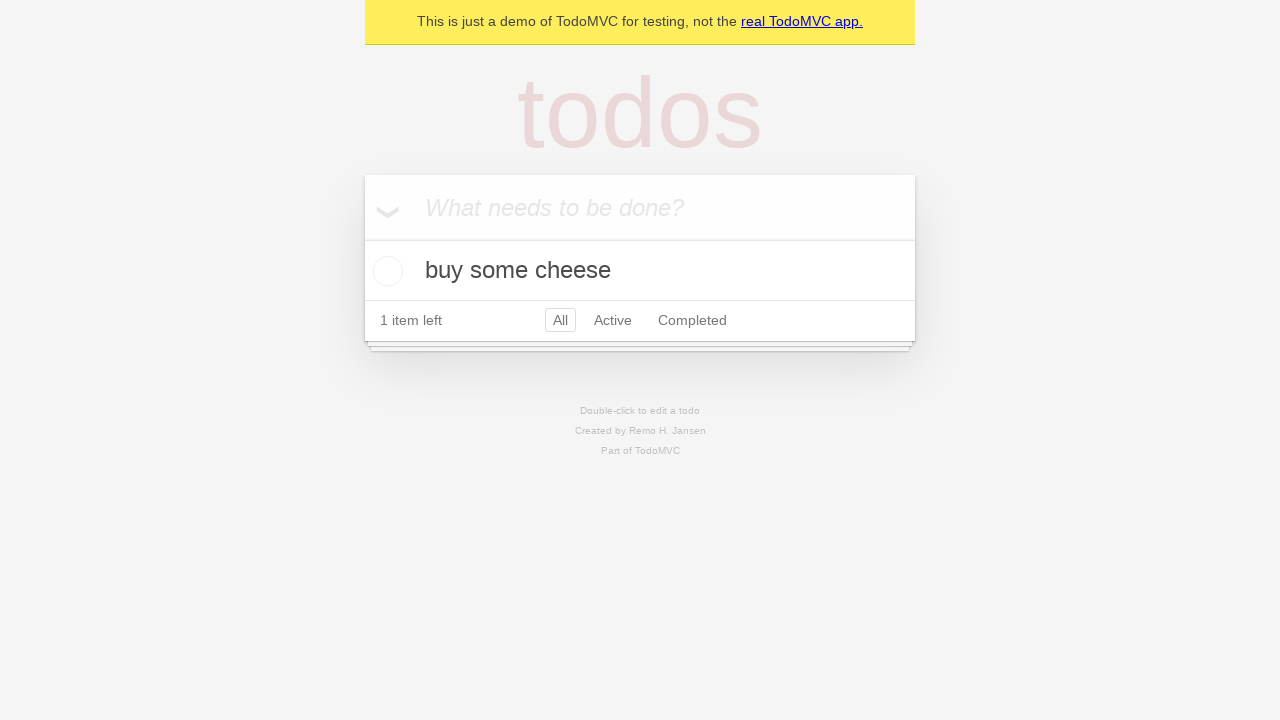

Filled todo input with 'feed the cat' on internal:attr=[placeholder="What needs to be done?"i]
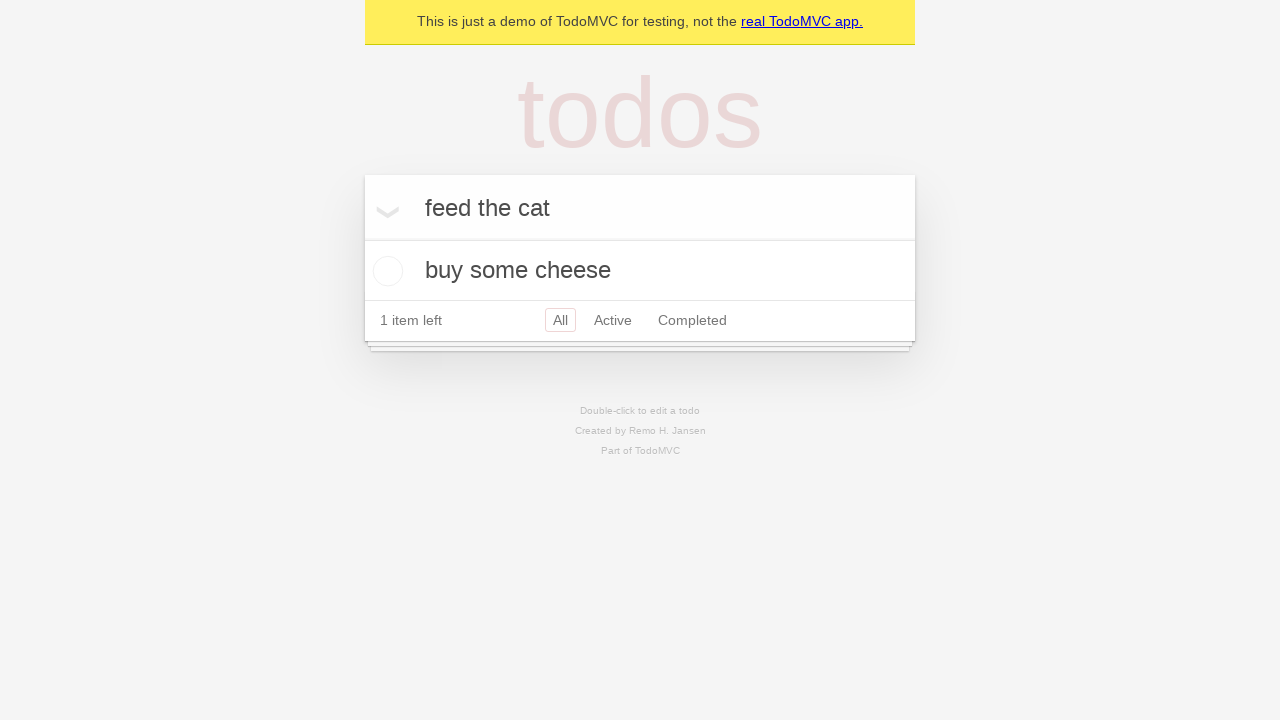

Pressed Enter to create todo 'feed the cat' on internal:attr=[placeholder="What needs to be done?"i]
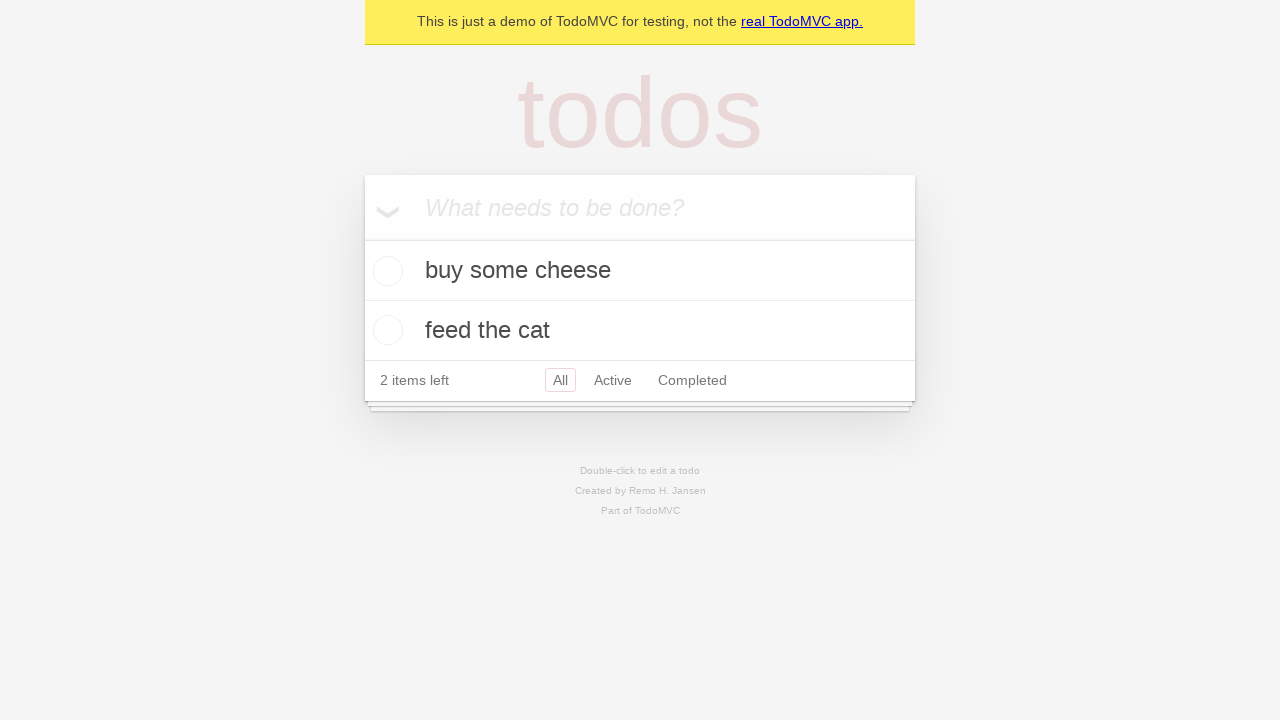

Filled todo input with 'book a doctors appointment' on internal:attr=[placeholder="What needs to be done?"i]
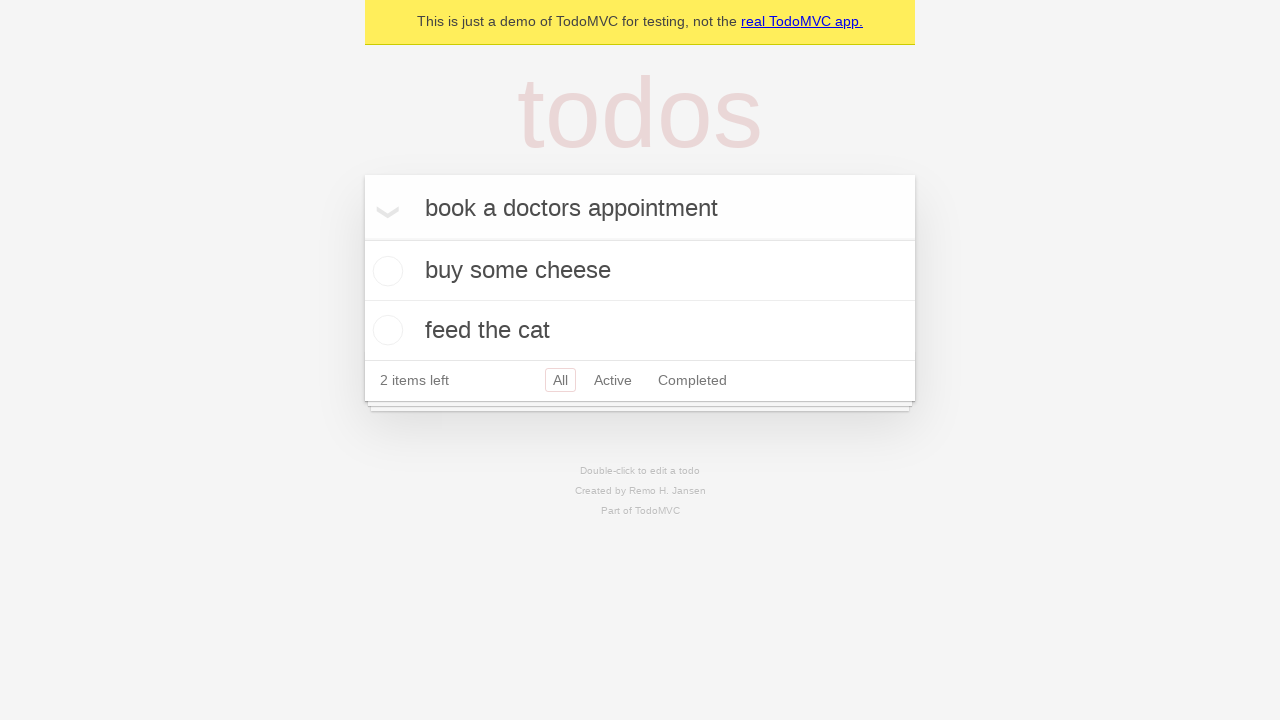

Pressed Enter to create todo 'book a doctors appointment' on internal:attr=[placeholder="What needs to be done?"i]
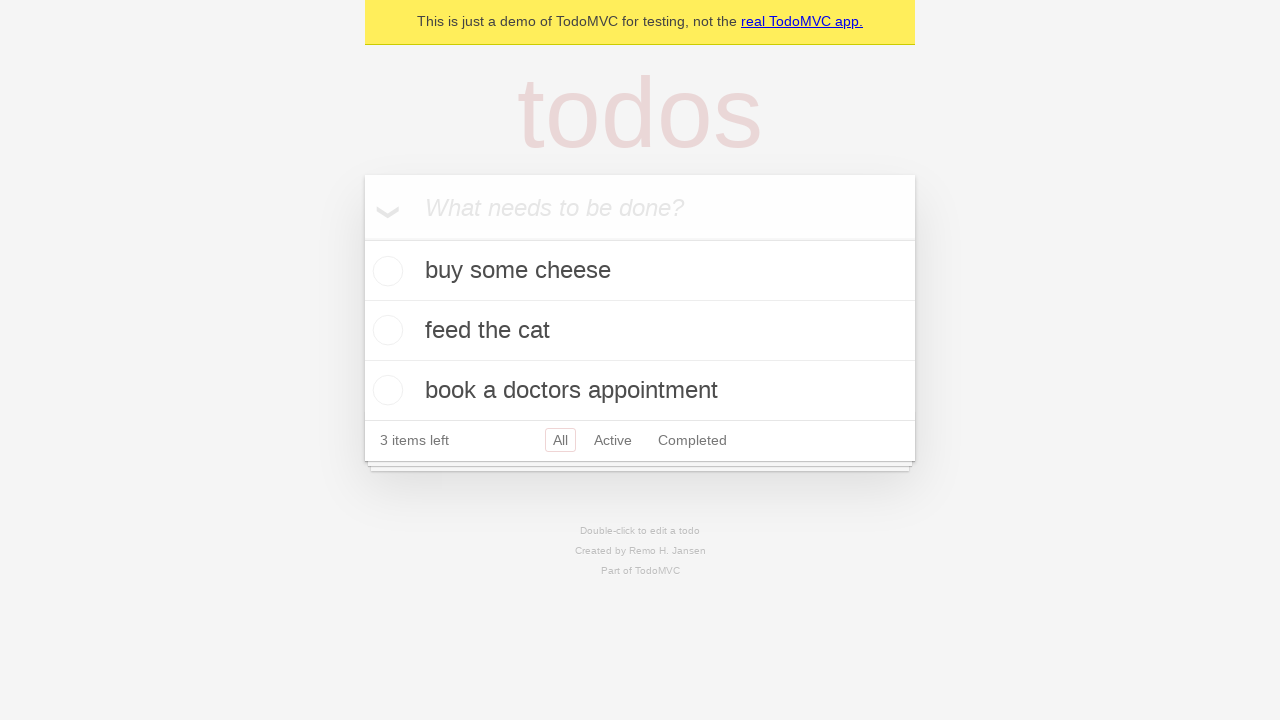

Checked the second todo item at (385, 330) on internal:testid=[data-testid="todo-item"s] >> nth=1 >> internal:role=checkbox
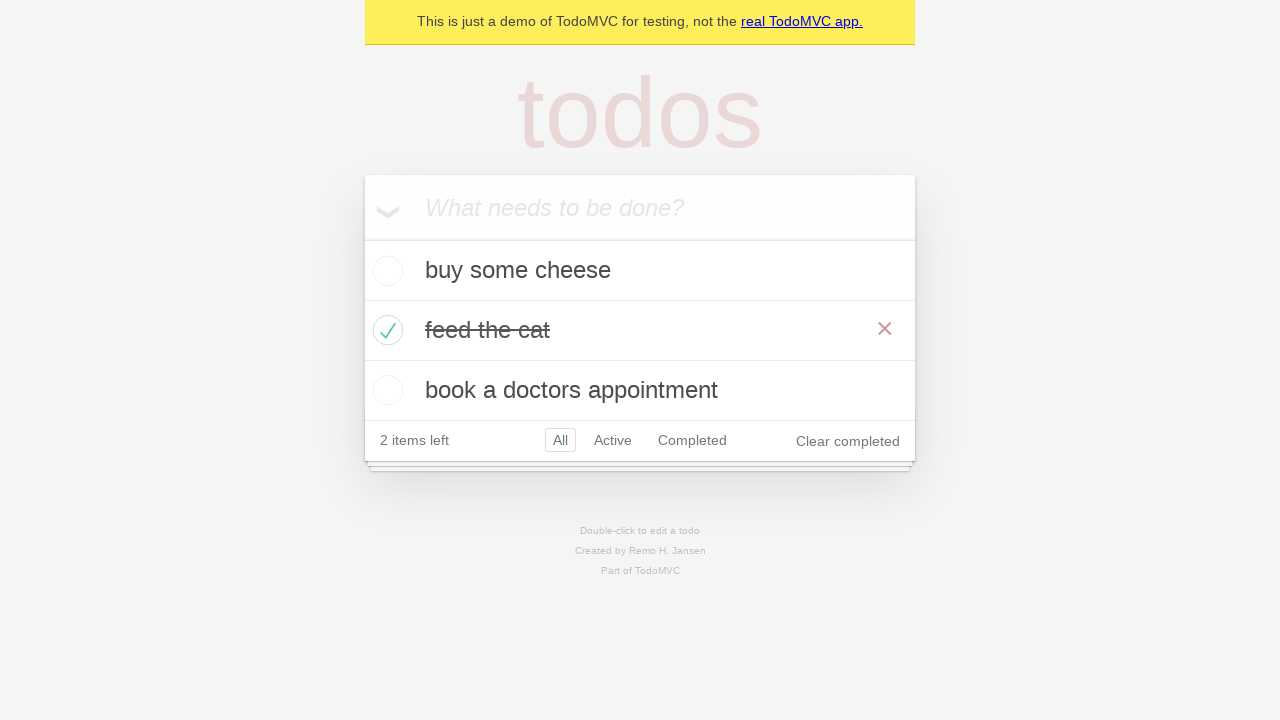

Clicked Active filter at (613, 440) on internal:role=link[name="Active"i]
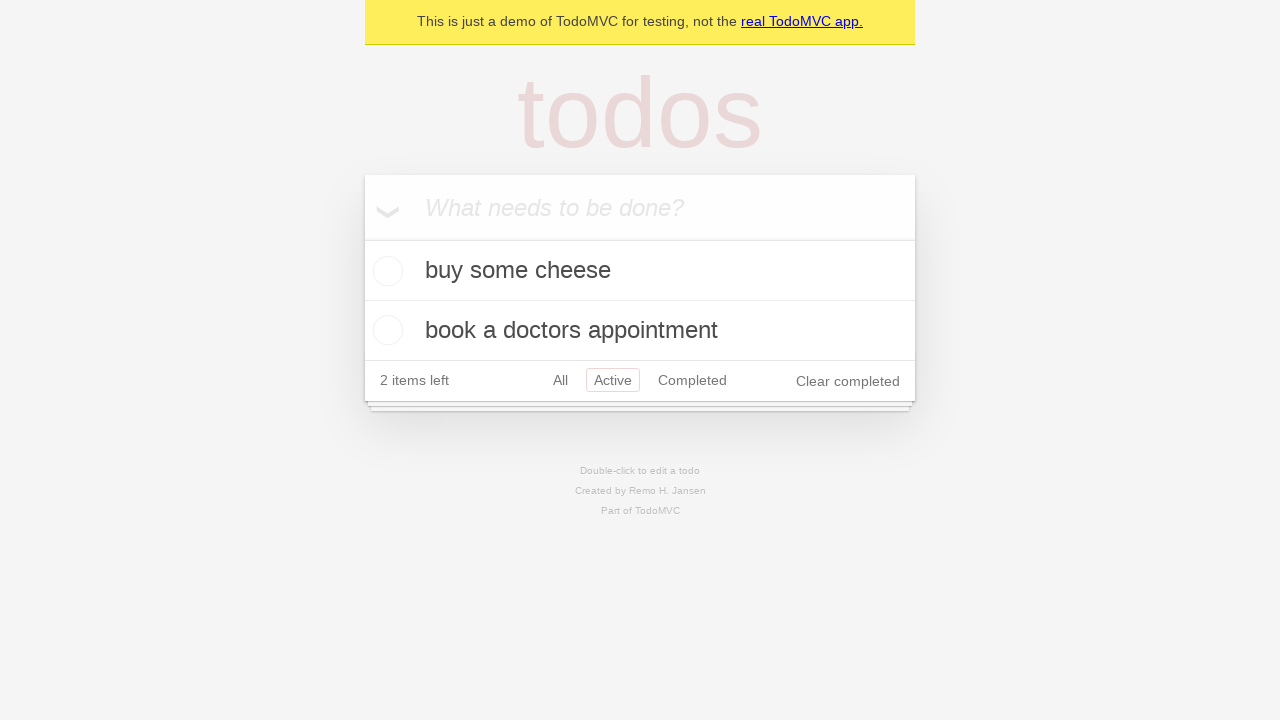

Clicked Completed filter at (692, 380) on internal:role=link[name="Completed"i]
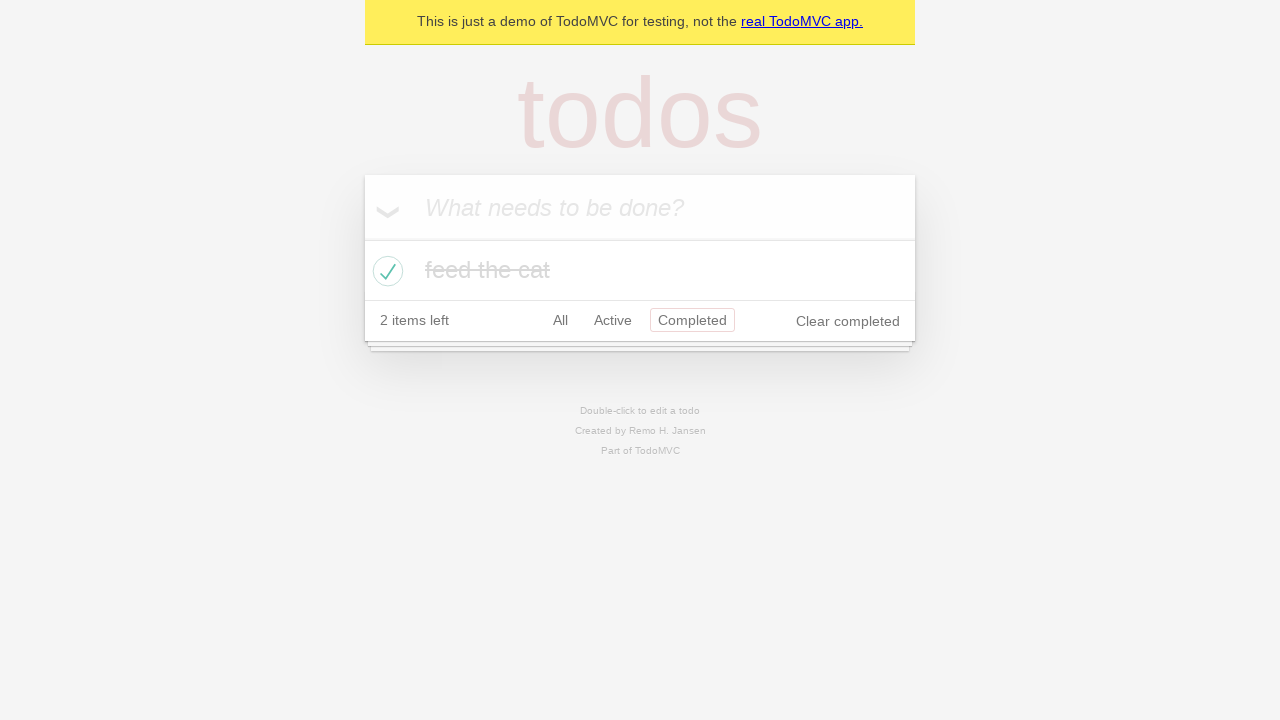

Clicked All filter to display all items at (560, 320) on internal:role=link[name="All"i]
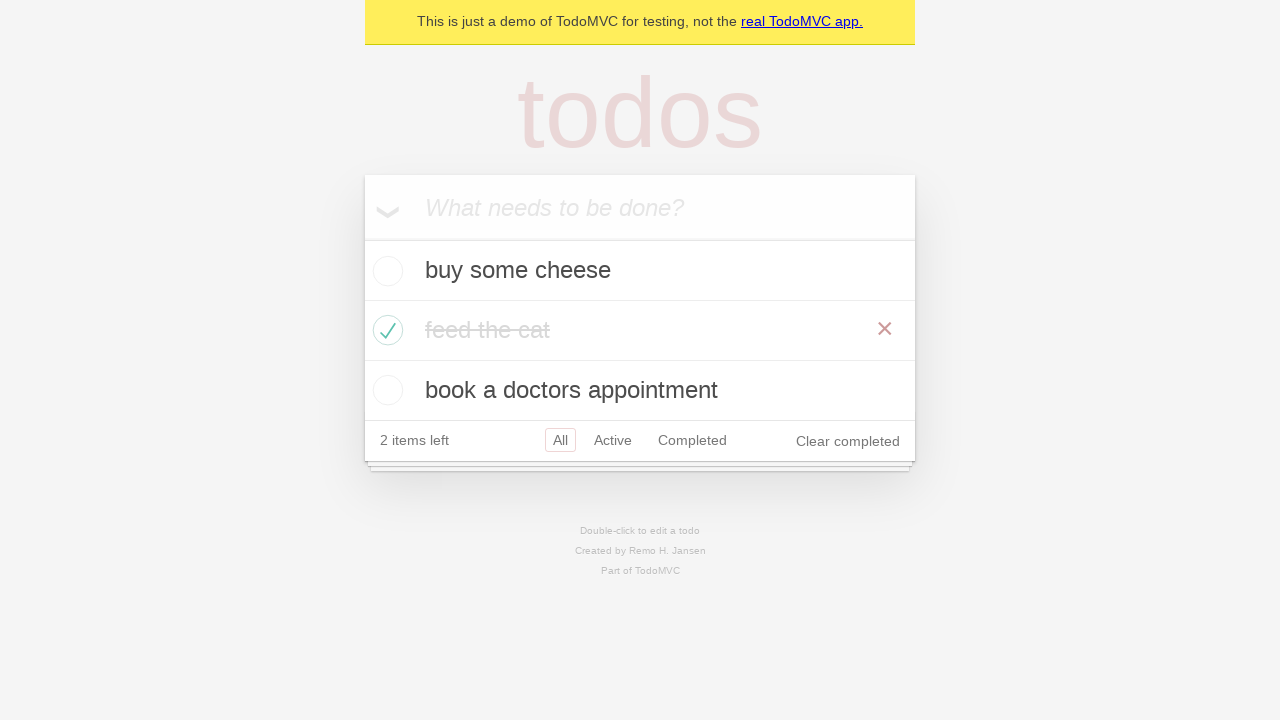

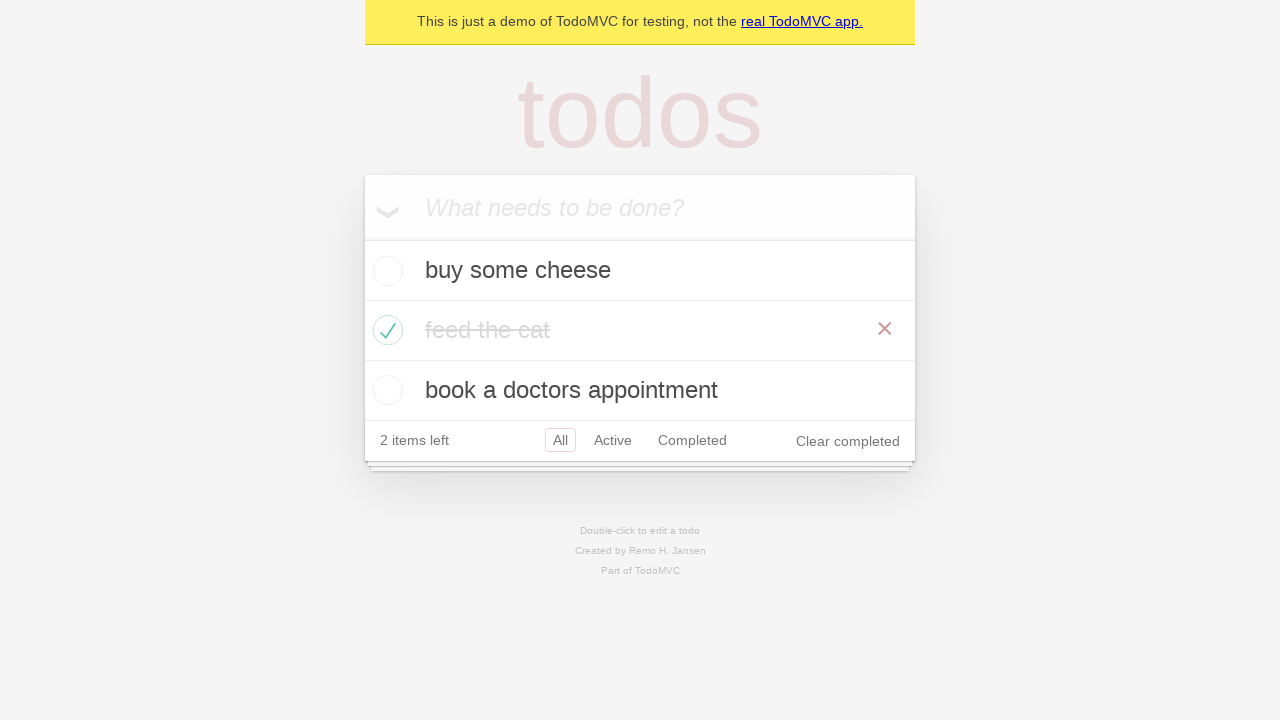